Verifies that the company logo is displayed on the login page

Starting URL: https://opensource-demo.orangehrmlive.com/web/index.php/auth/login

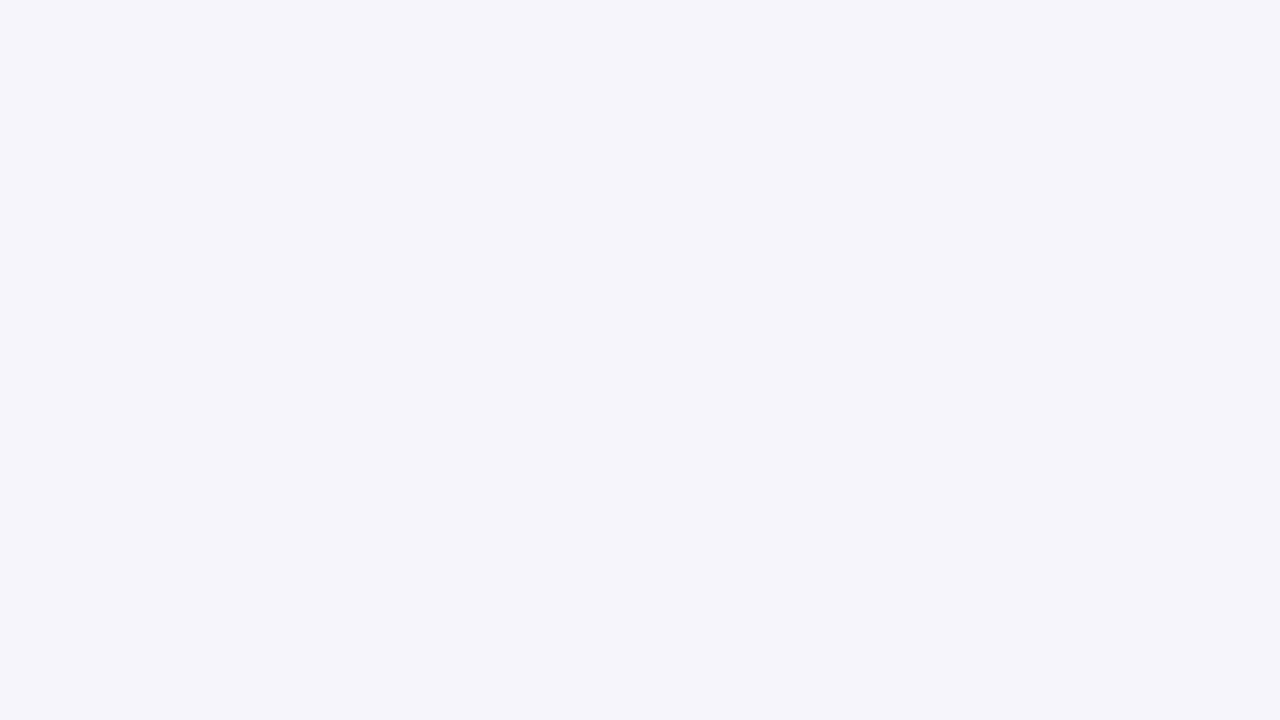

Navigated to OrangeHRM login page
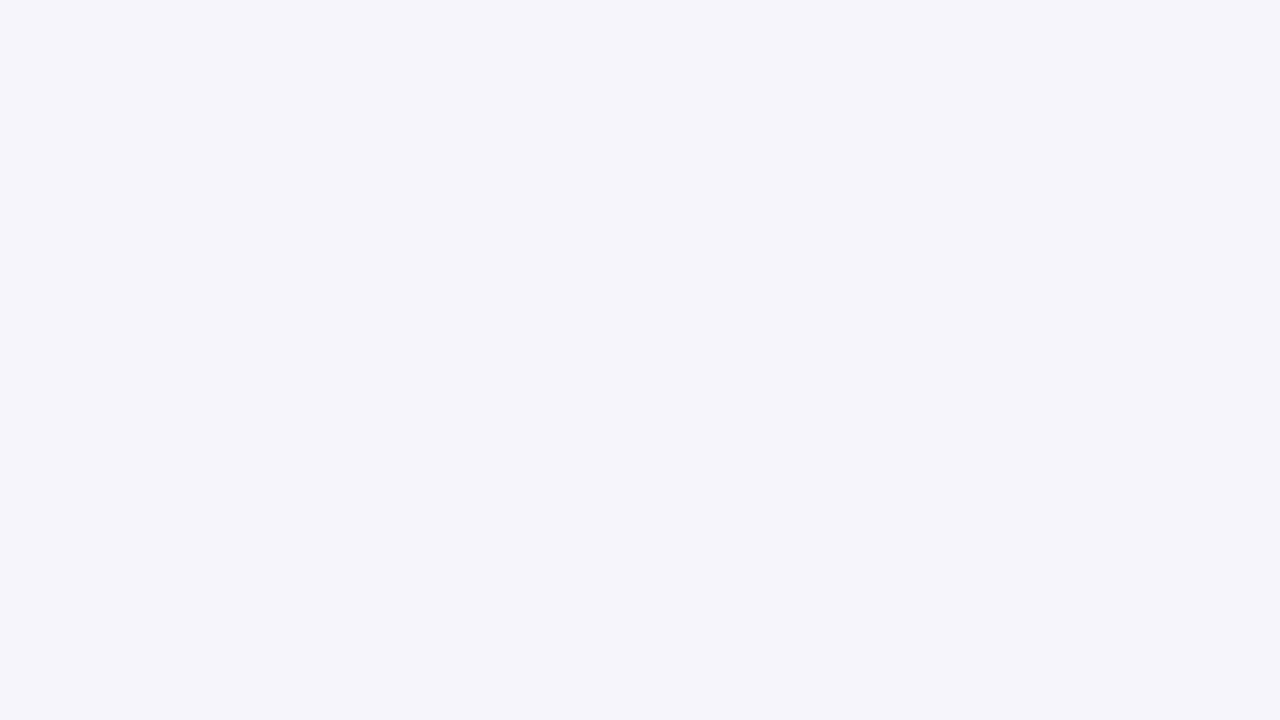

Located company logo element on login page
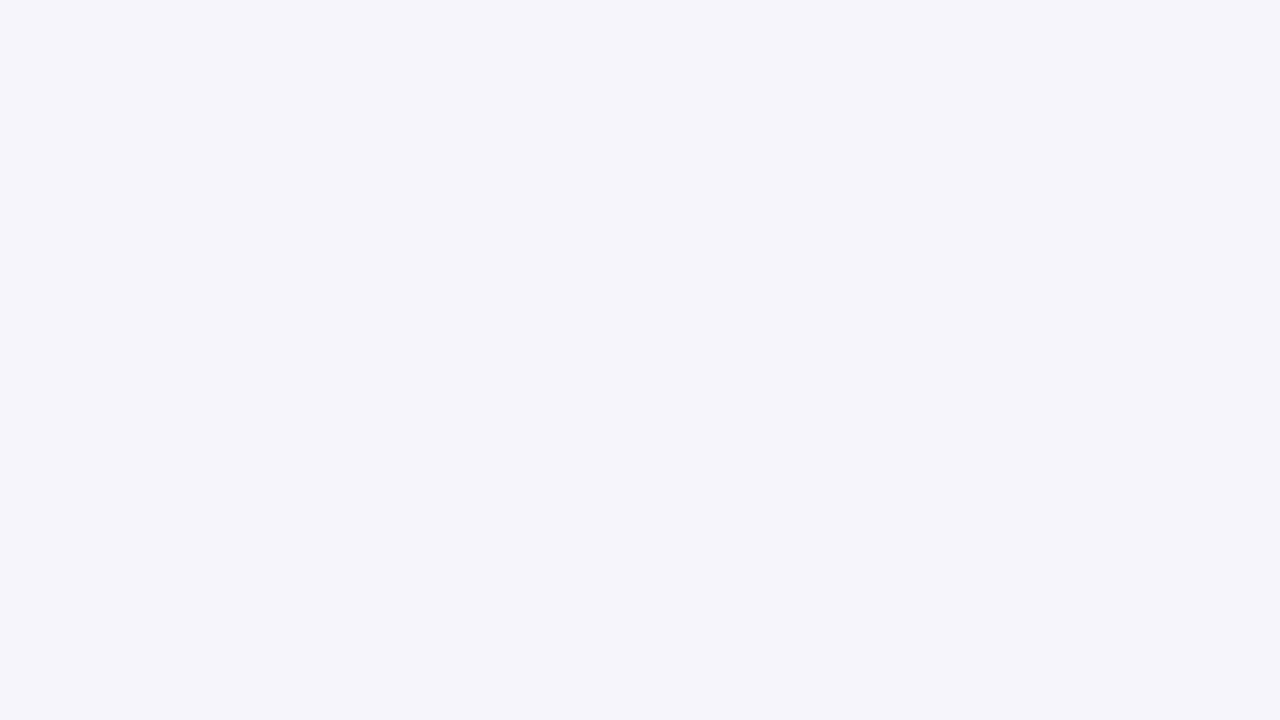

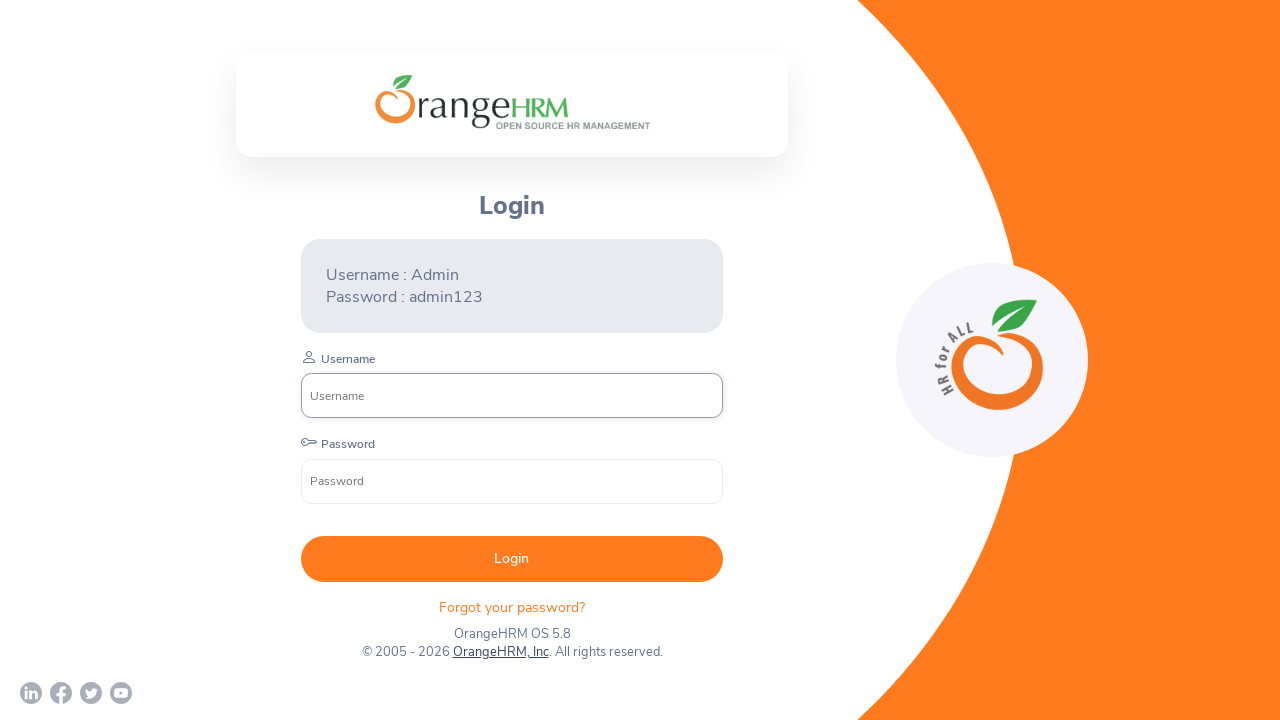